Tests checkbox interaction by clicking on the first checkbox and verifying the selection state of checkboxes

Starting URL: https://the-internet.herokuapp.com/checkboxes

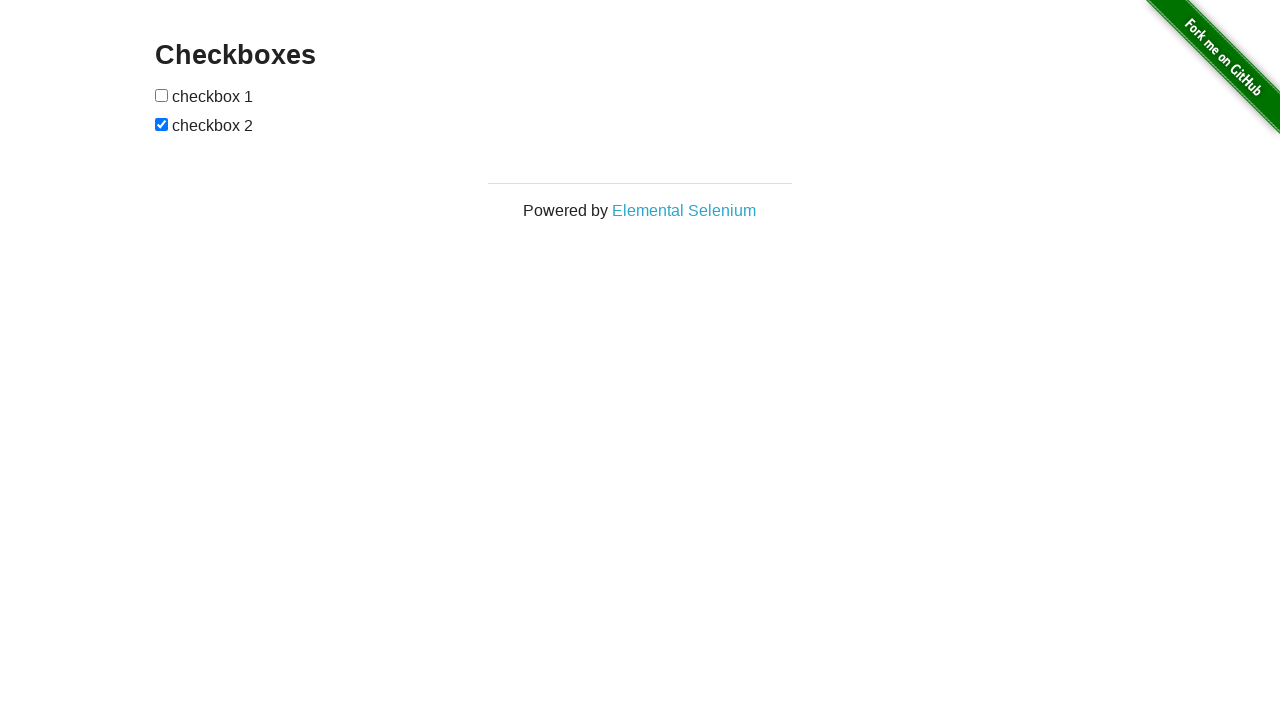

Located first checkbox element
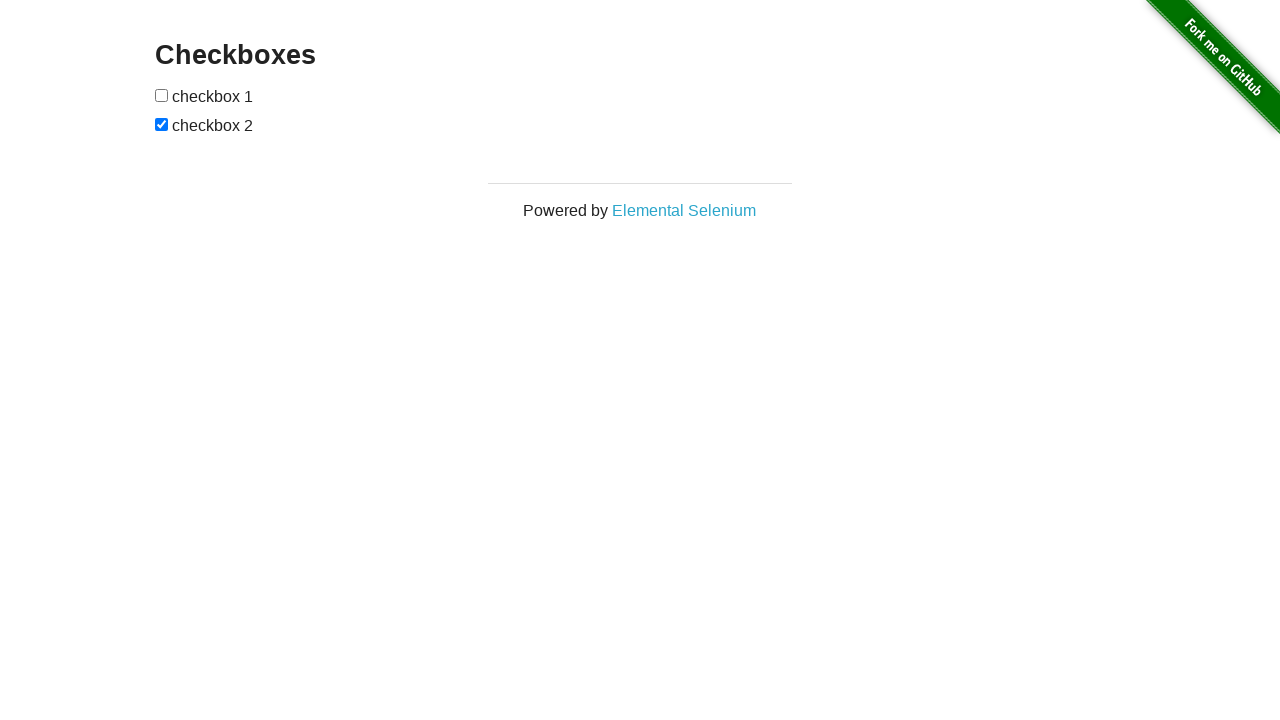

Located second checkbox element
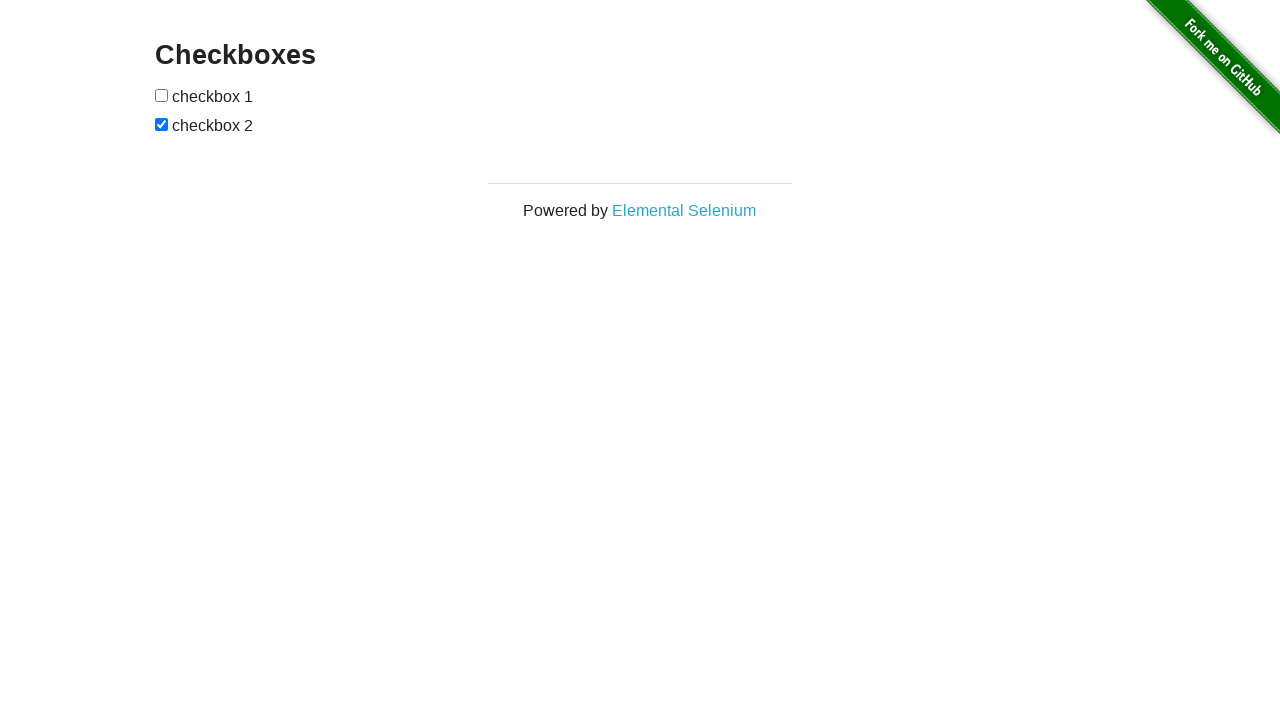

Clicked on the first checkbox at (162, 95) on (//input[@type='checkbox'])[1]
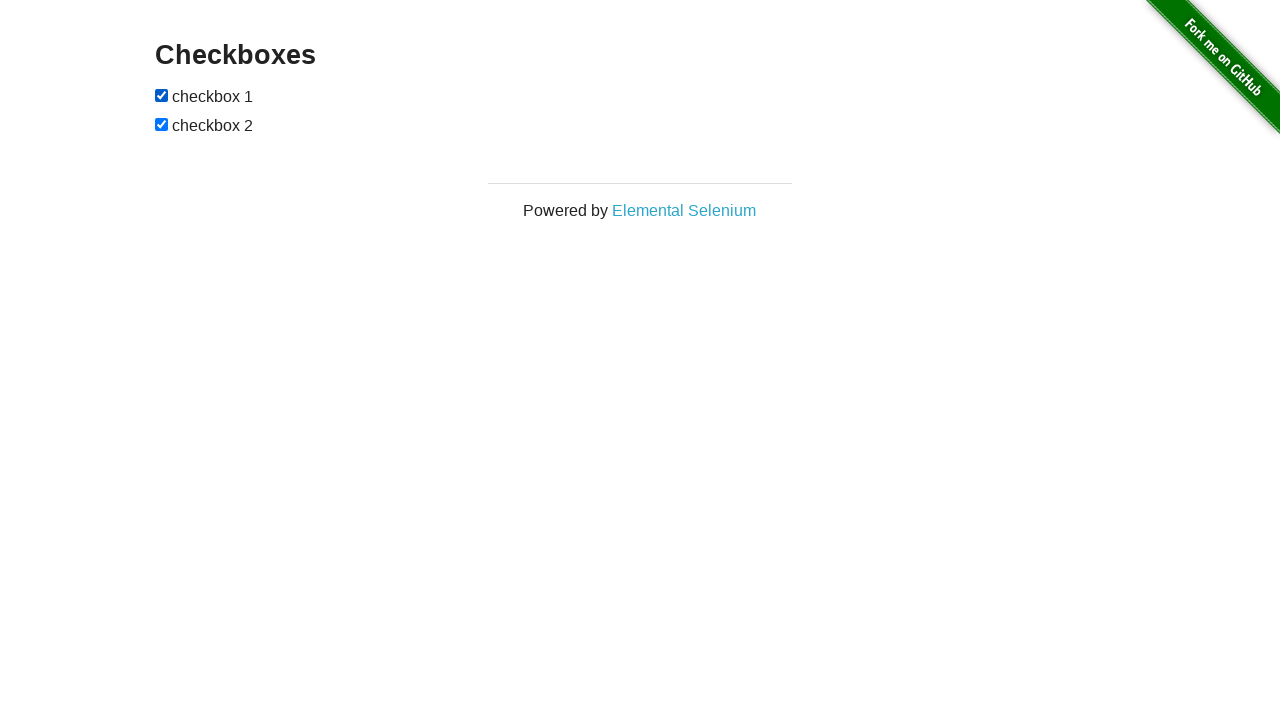

Verified that second checkbox is already selected
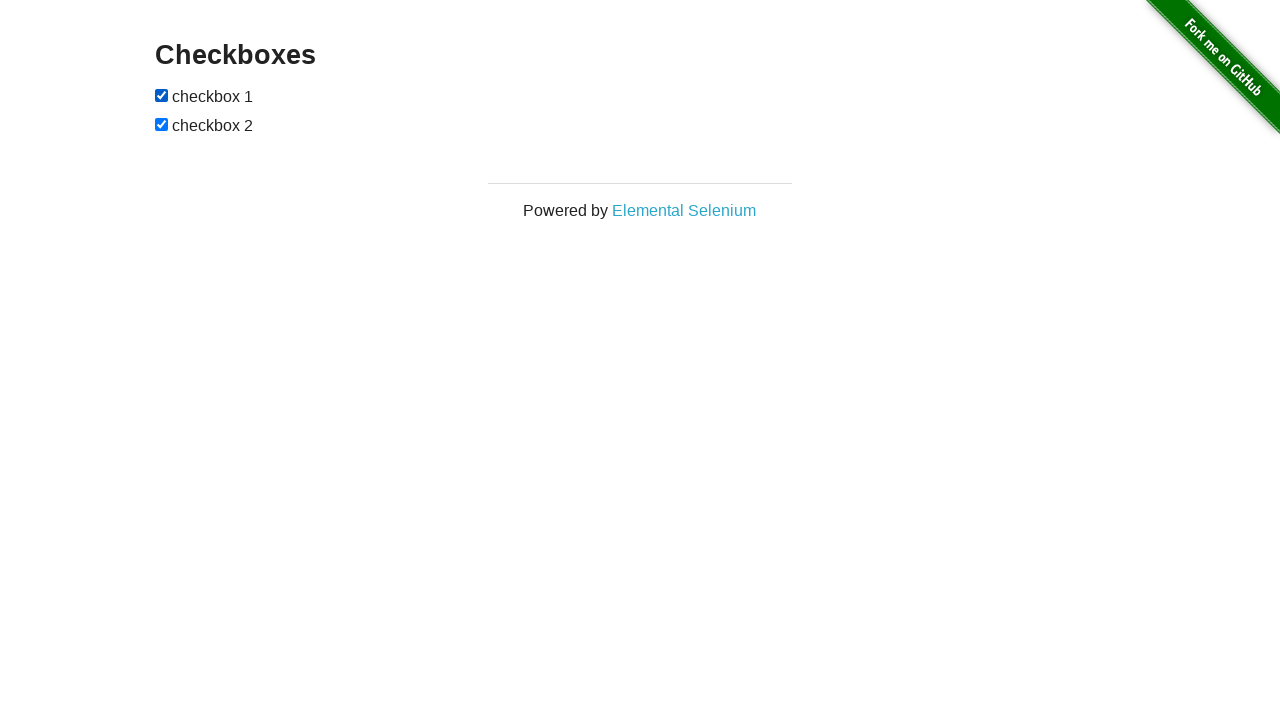

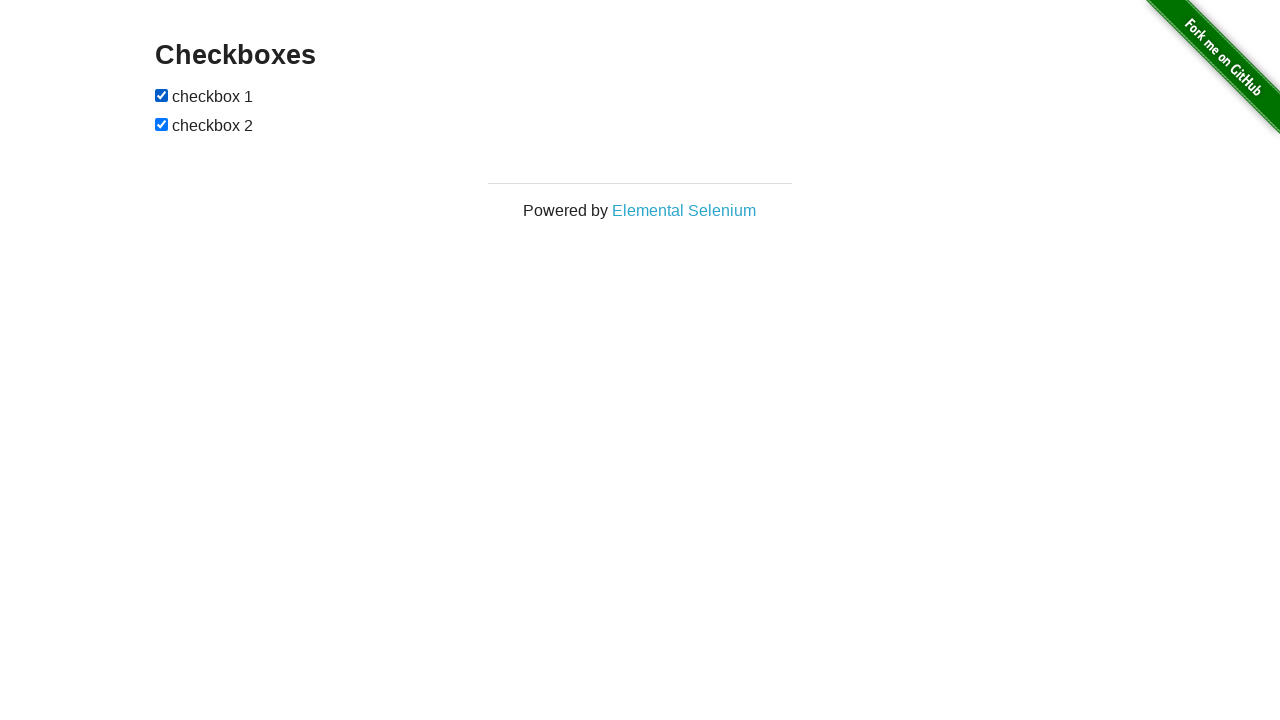